Tests dropdown functionality by verifying visibility, selecting an option, and confirming the selection

Starting URL: https://rahulshettyacademy.com/AutomationPractice/

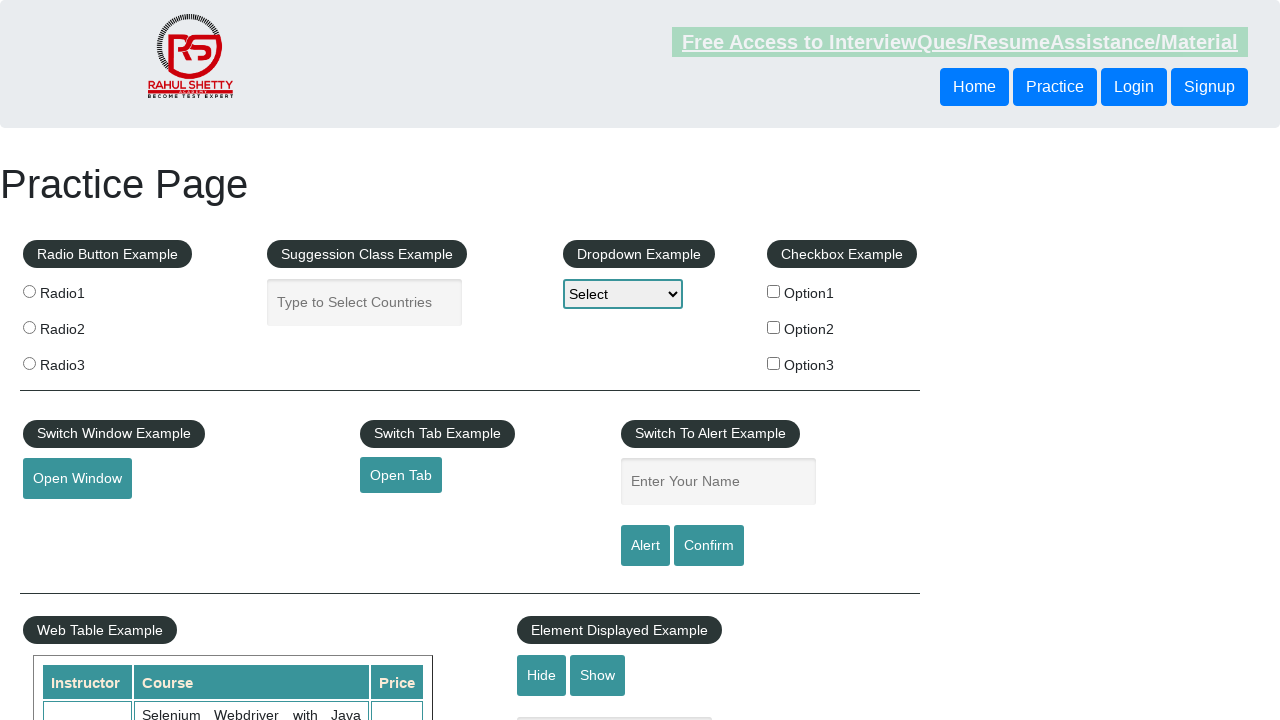

Verified dropdown element is visible
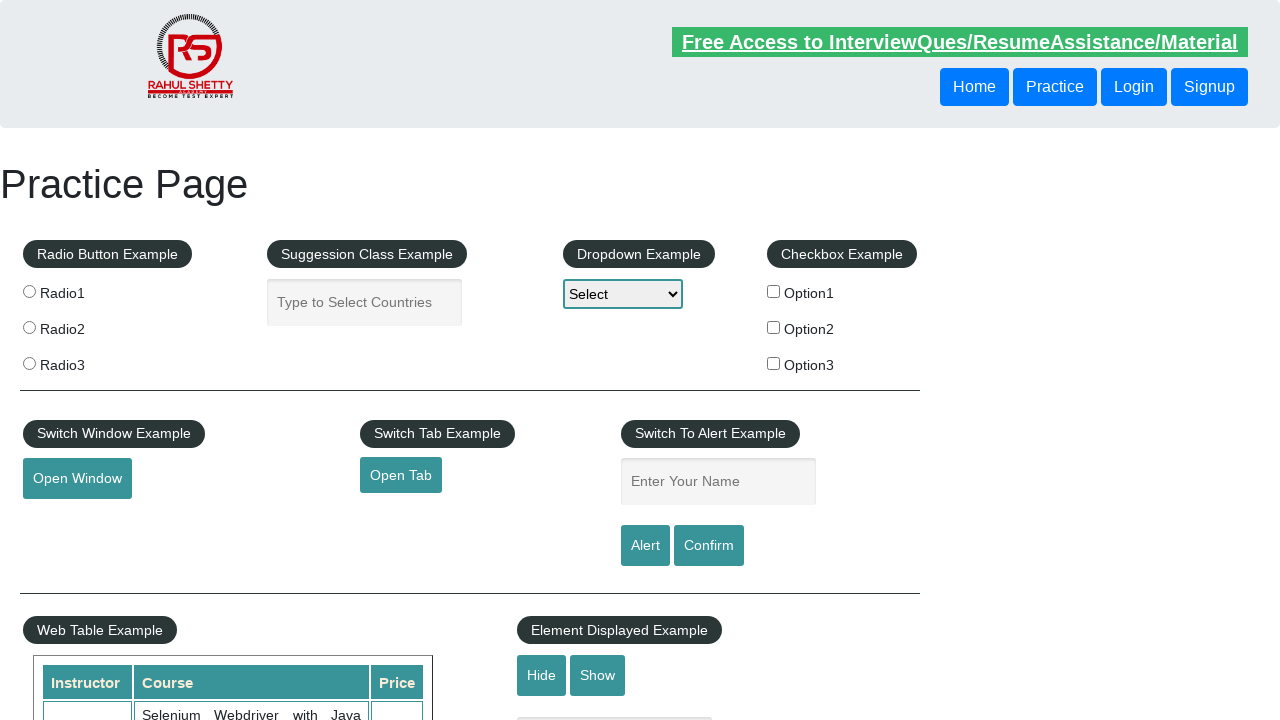

Selected 'Option3' from the dropdown on #dropdown-class-example
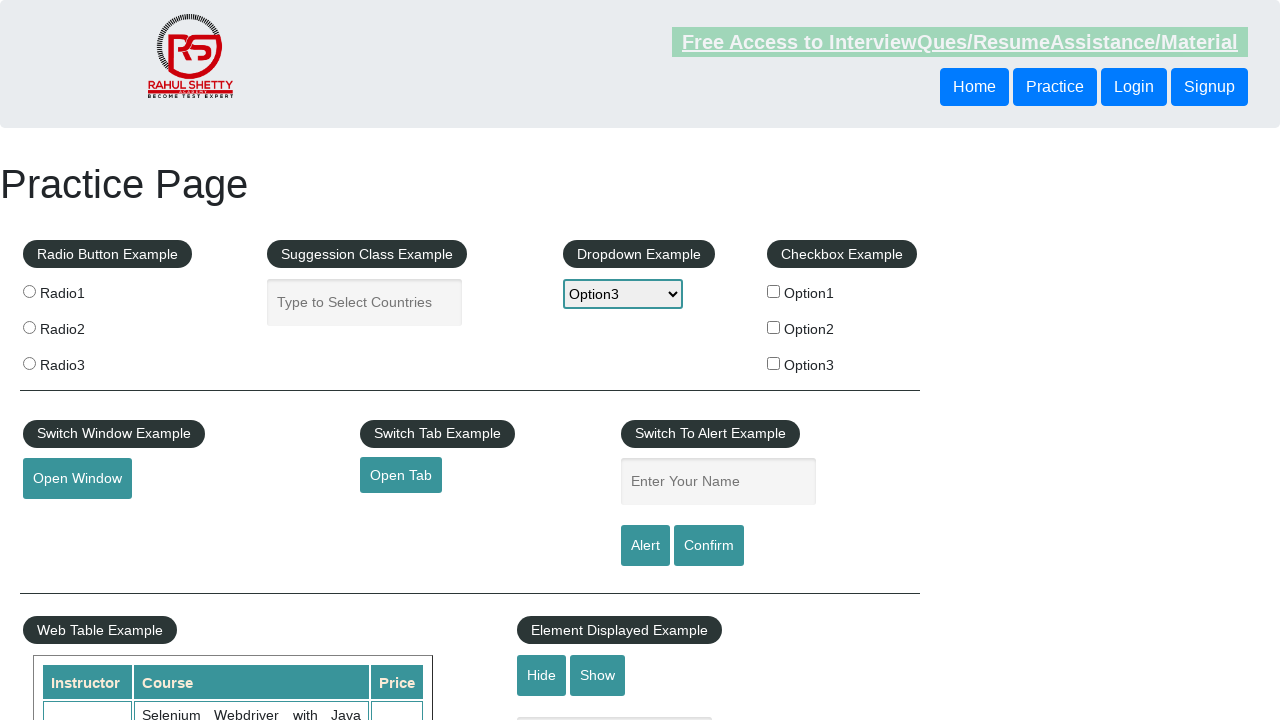

Verified that 'option3' is the selected value in the dropdown
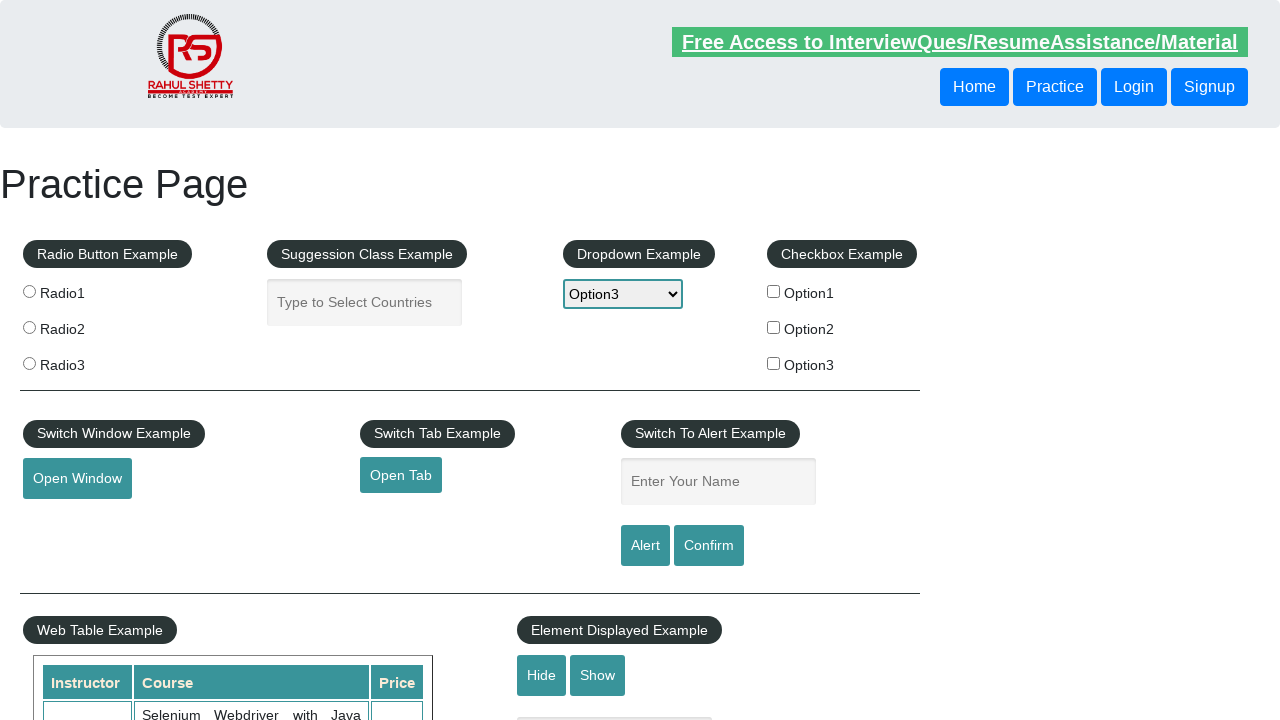

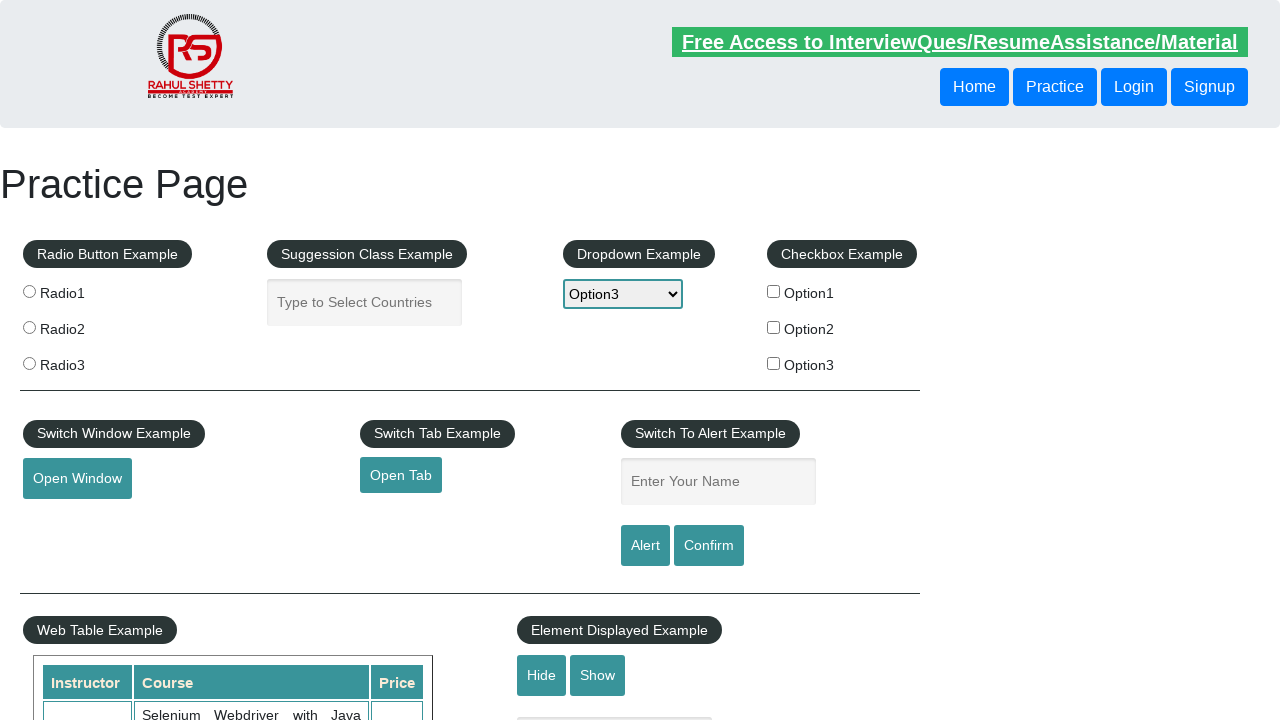